Tests CNPJ generator with mask formatting by clicking the punctuation option and generating a CNPJ number

Starting URL: https://www.4devs.com.br/gerador_de_cnpj

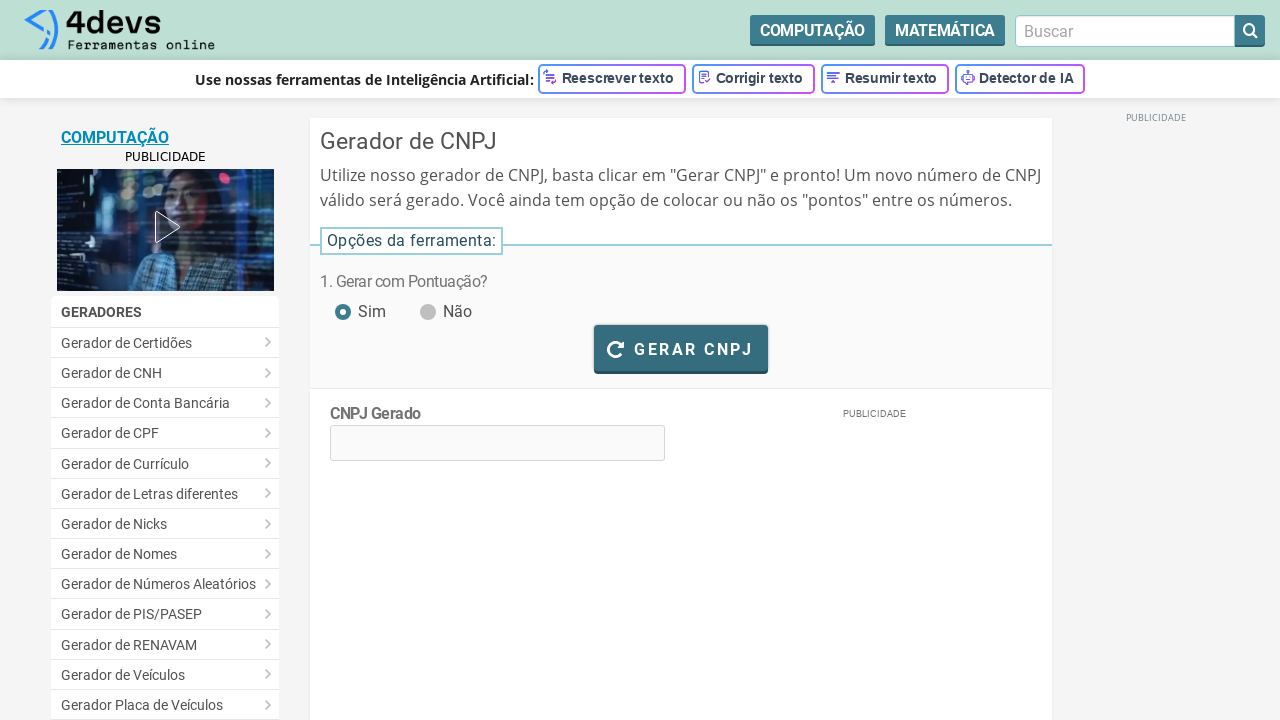

Clicked 'yes' punctuation radio button to enable mask formatting at (342, 301) on #pontuacao_sim
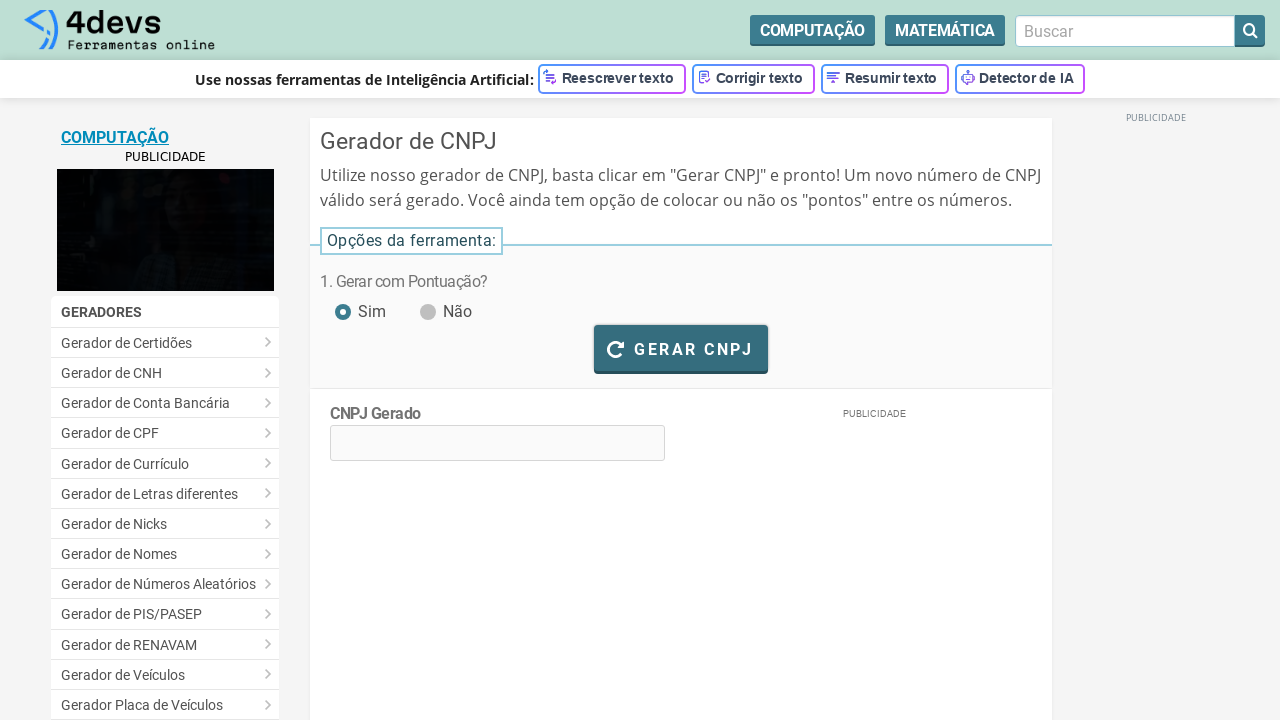

Clicked generate CNPJ button at (681, 348) on #bt_gerar_cnpj
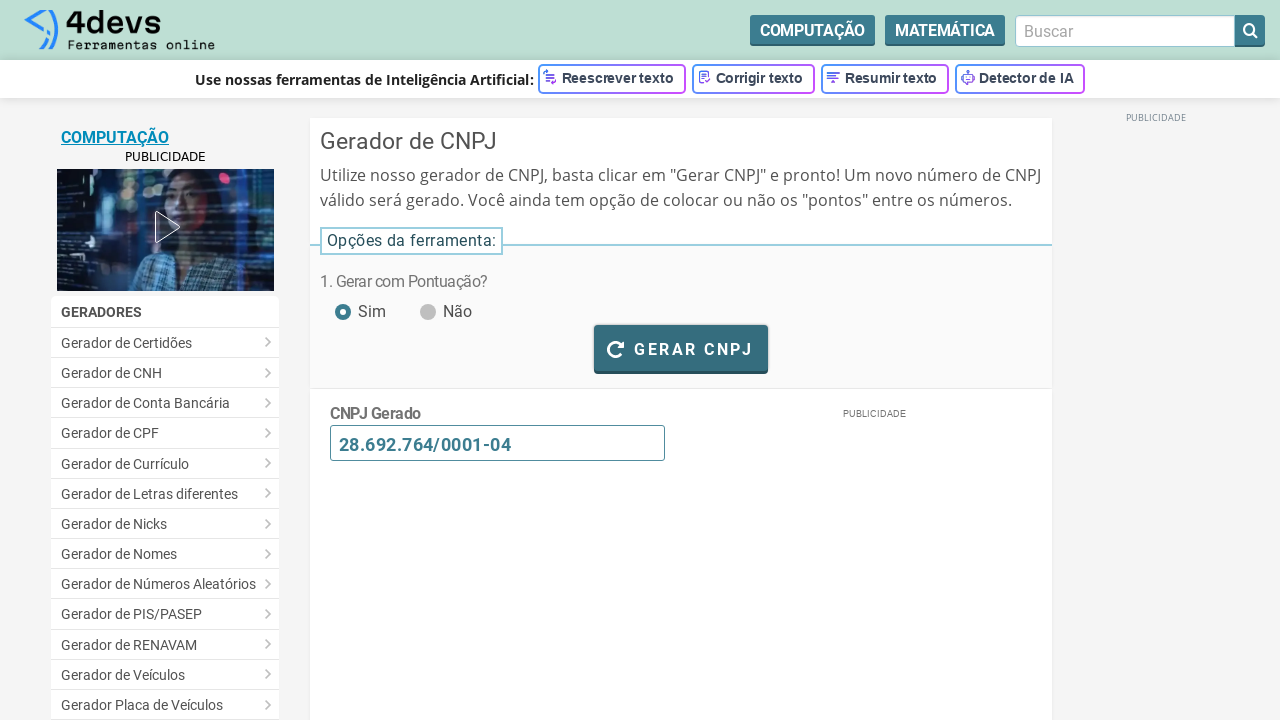

CNPJ number generated and displayed with mask formatting
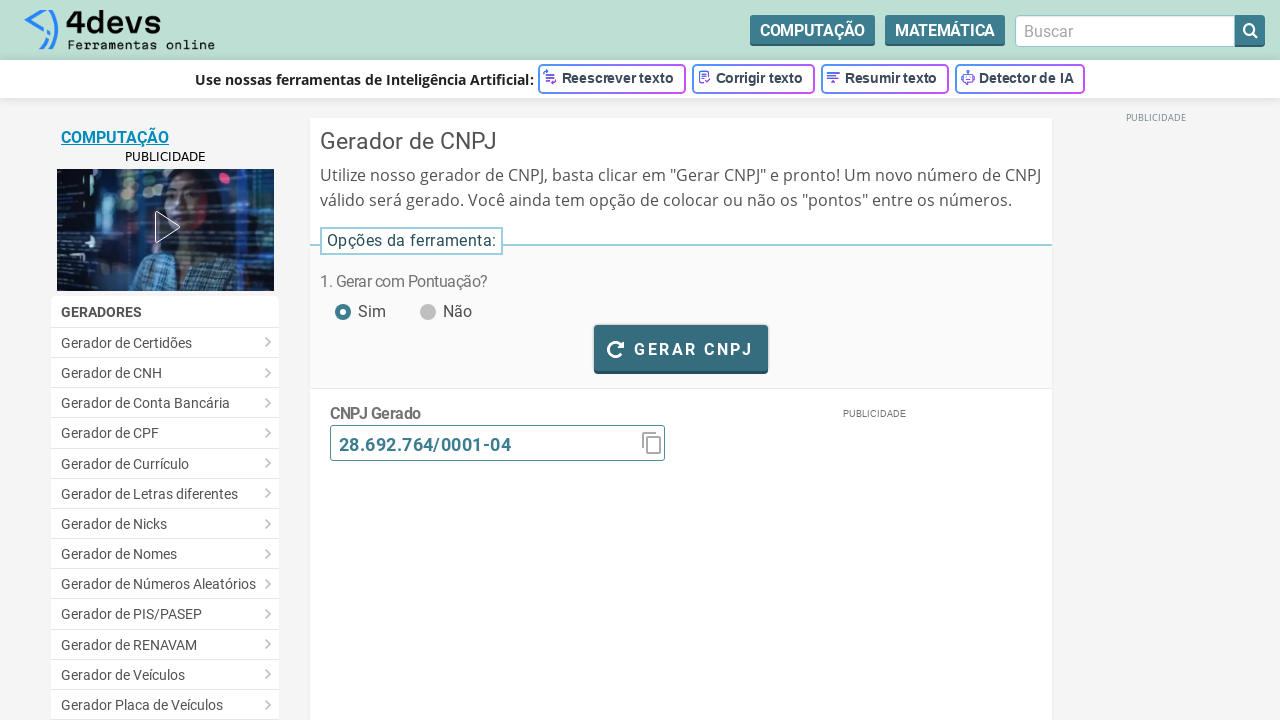

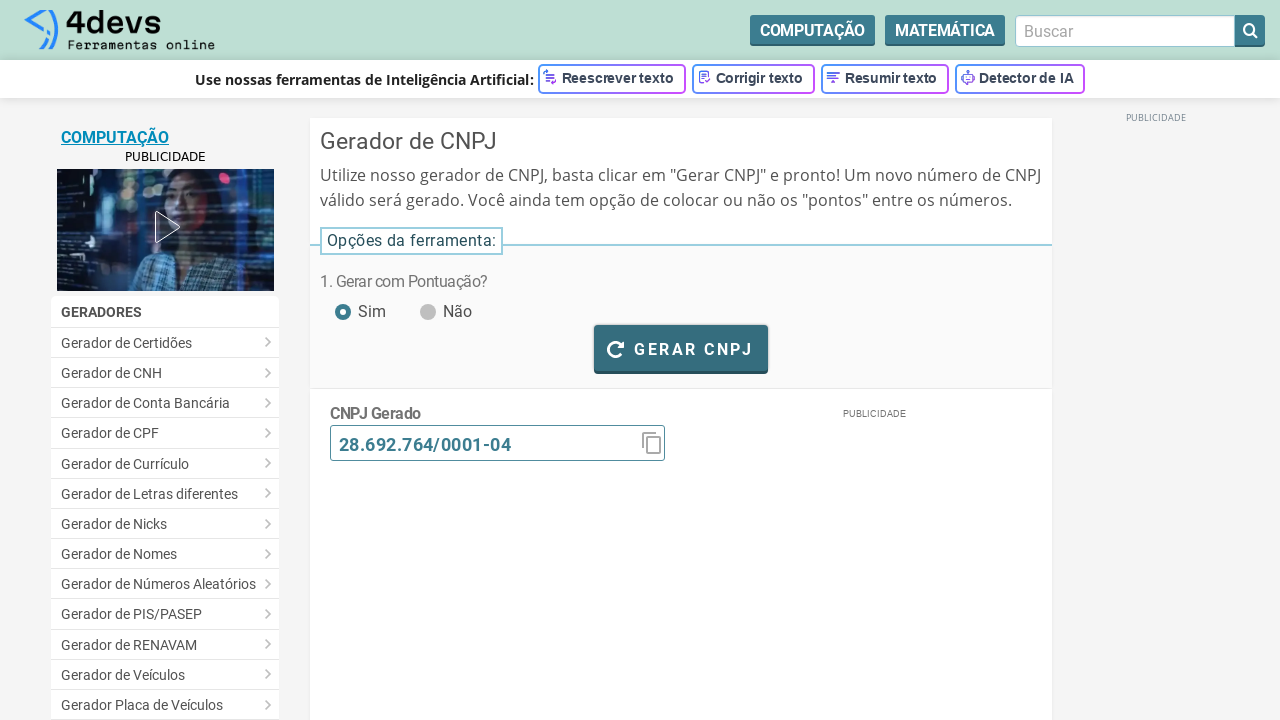